Tests dropdown selection functionality by selecting options using different methods (index, visible text, and value)

Starting URL: https://rahulshettyacademy.com/dropdownsPractise/

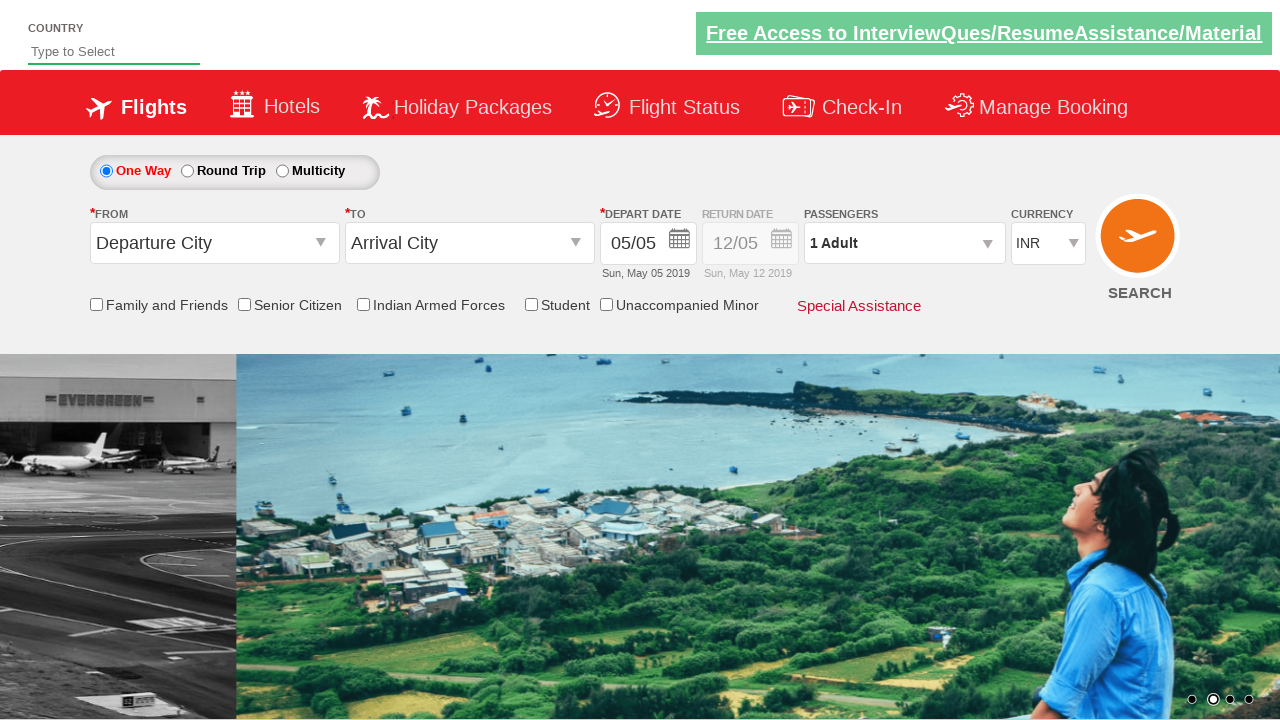

Selected 4th option in currency dropdown by index on #ctl00_mainContent_DropDownListCurrency
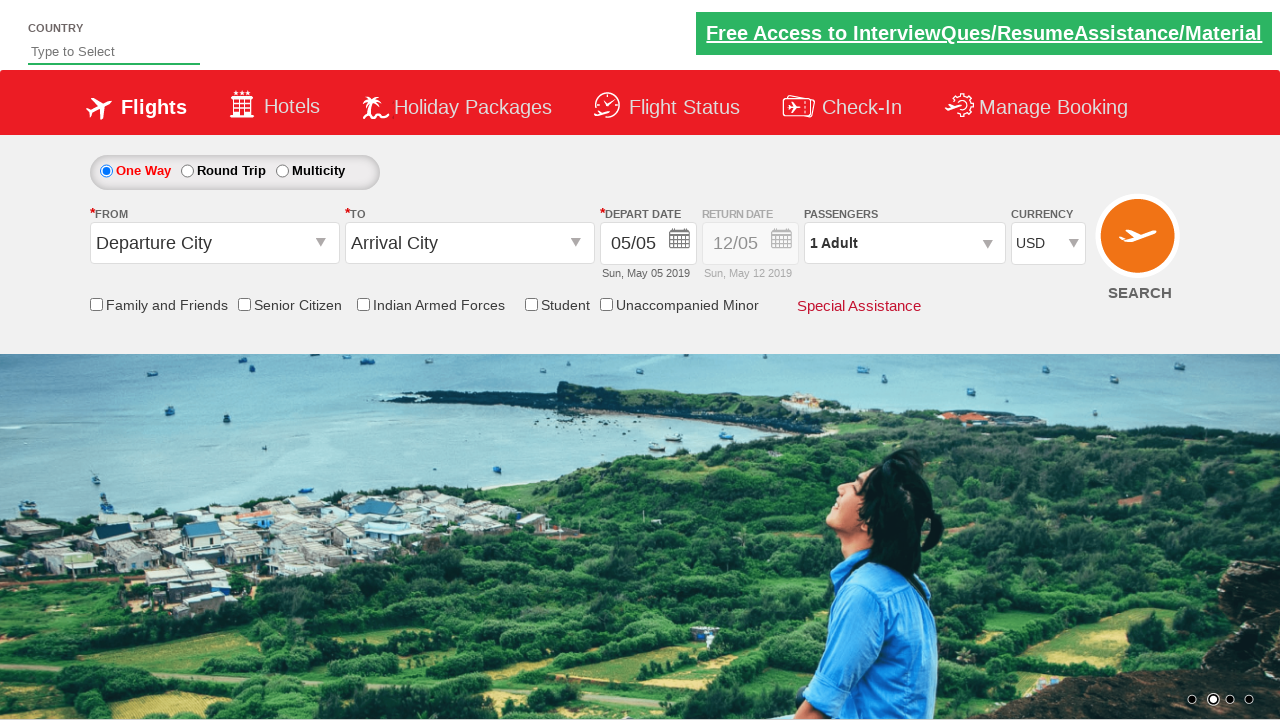

Selected AED currency option by visible text on #ctl00_mainContent_DropDownListCurrency
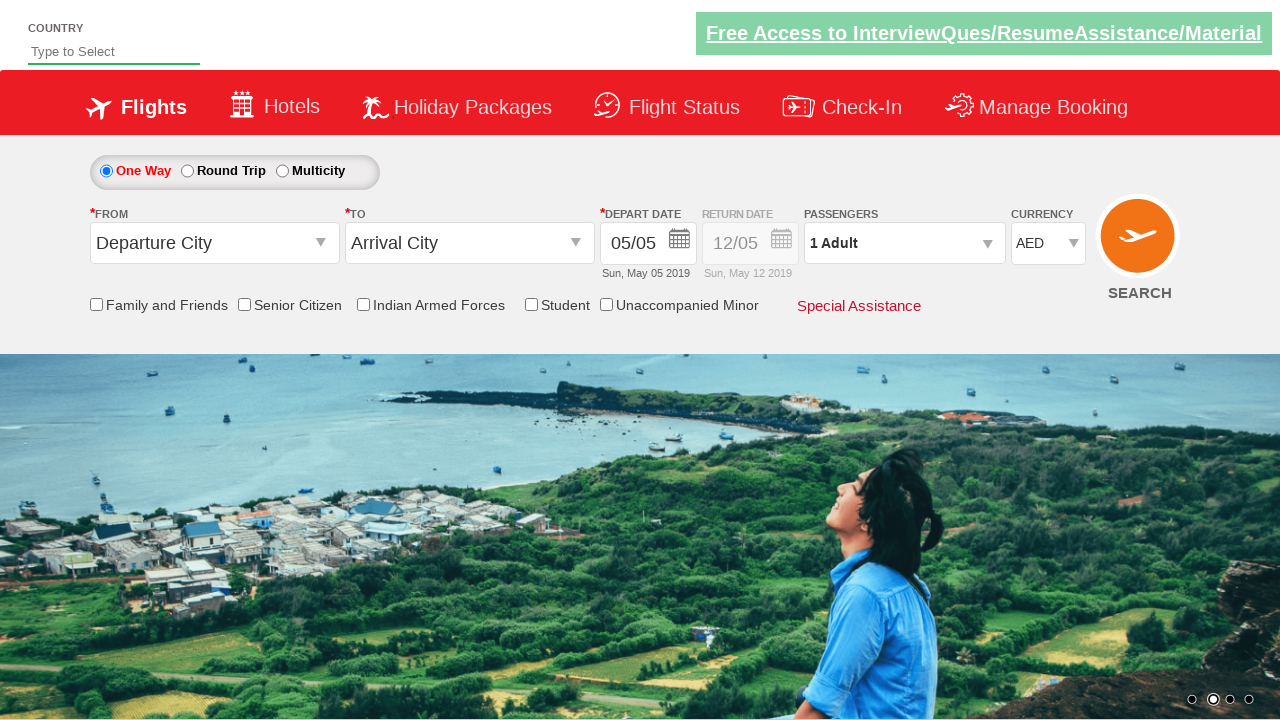

Selected INR currency option by value on #ctl00_mainContent_DropDownListCurrency
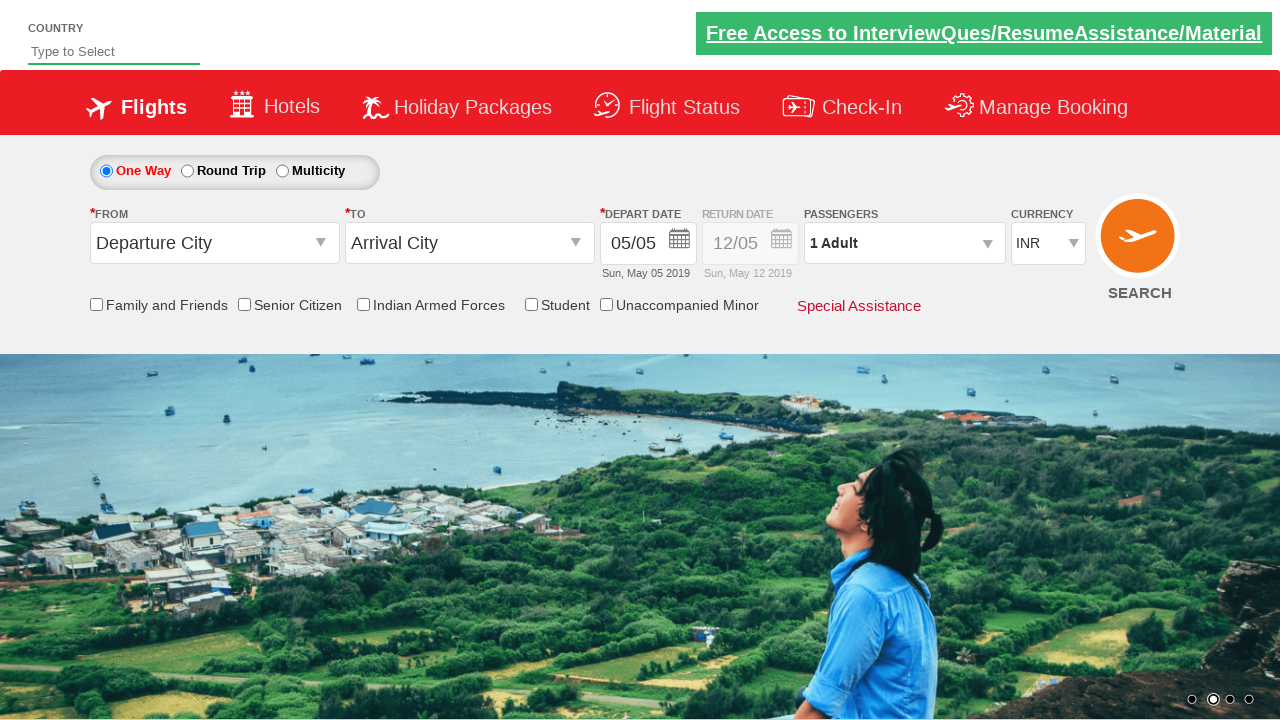

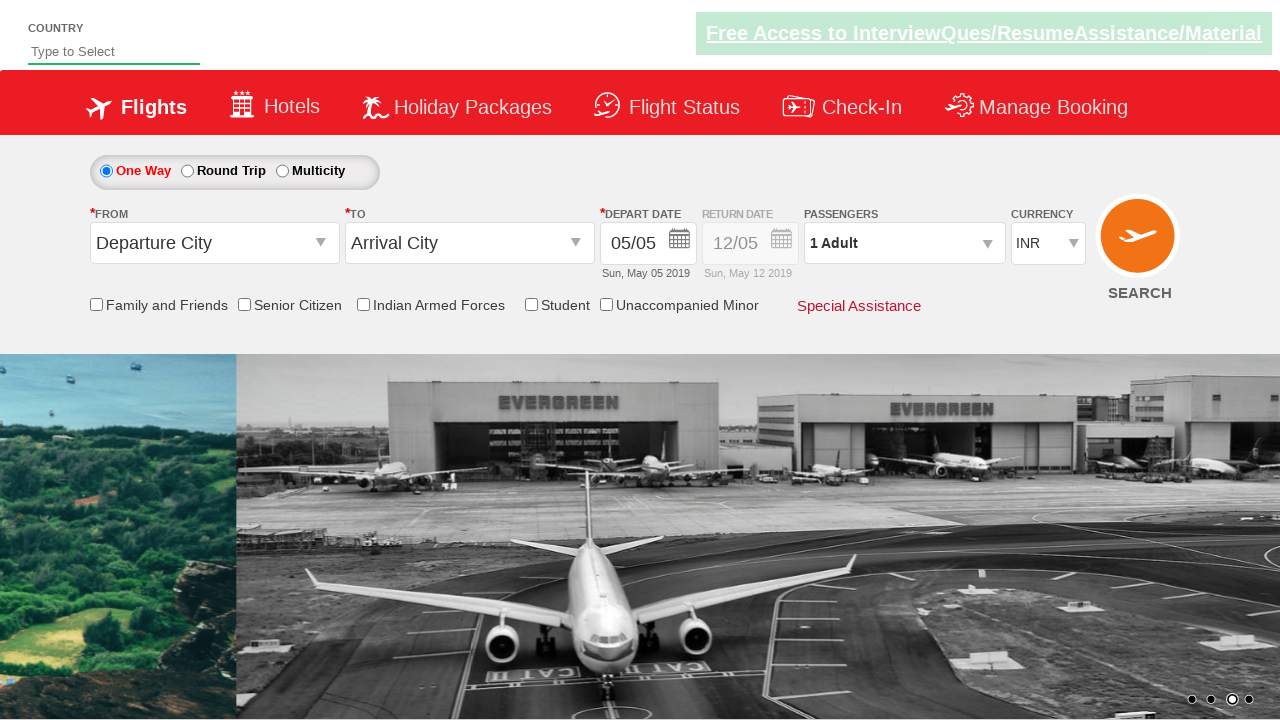